Tests hover functionality by hovering over an image to reveal hidden content

Starting URL: https://the-internet.herokuapp.com/

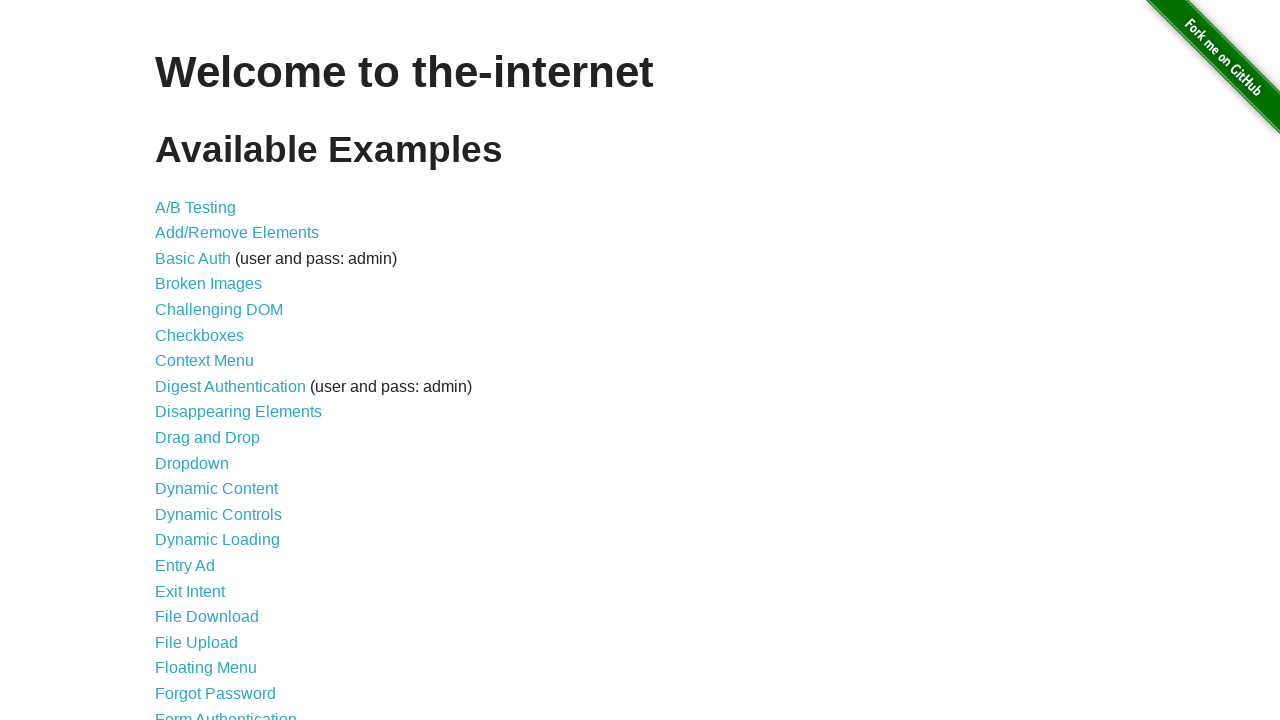

Clicked on Hovers link to navigate to hover test page at (180, 360) on text='Hovers'
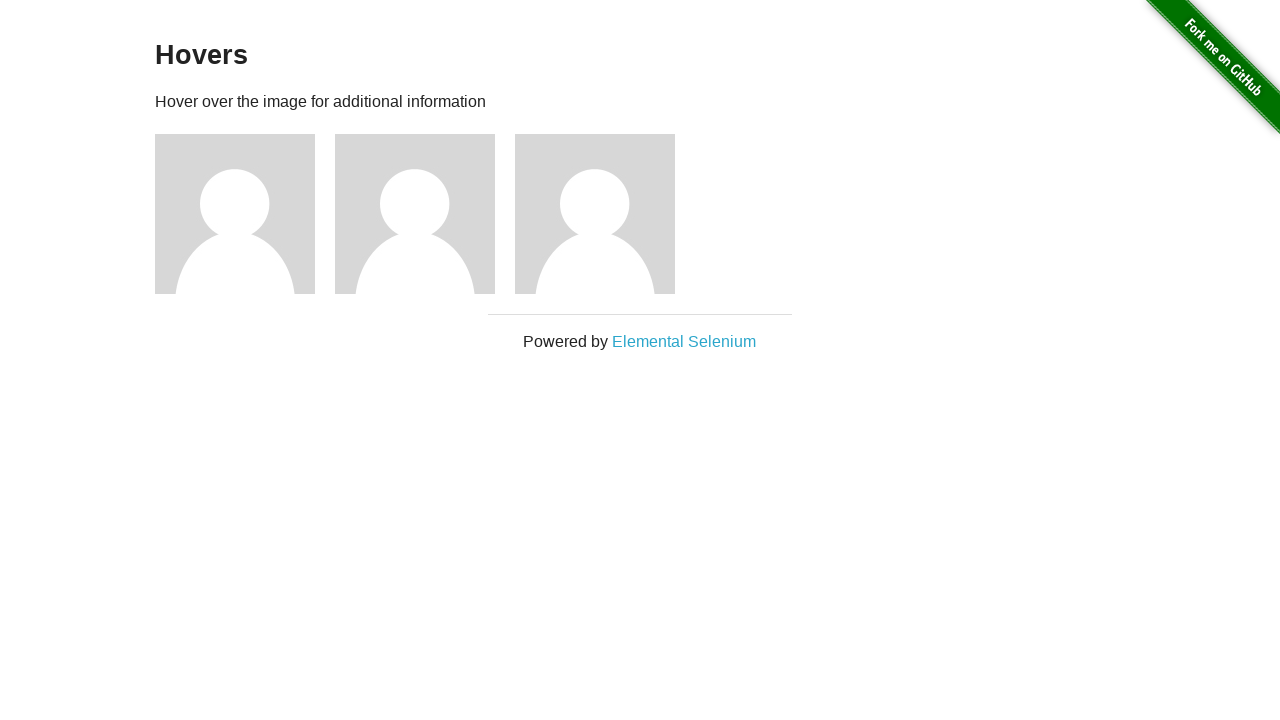

Hovered over the first image to reveal hidden content at (235, 214) on .figure img:first-child
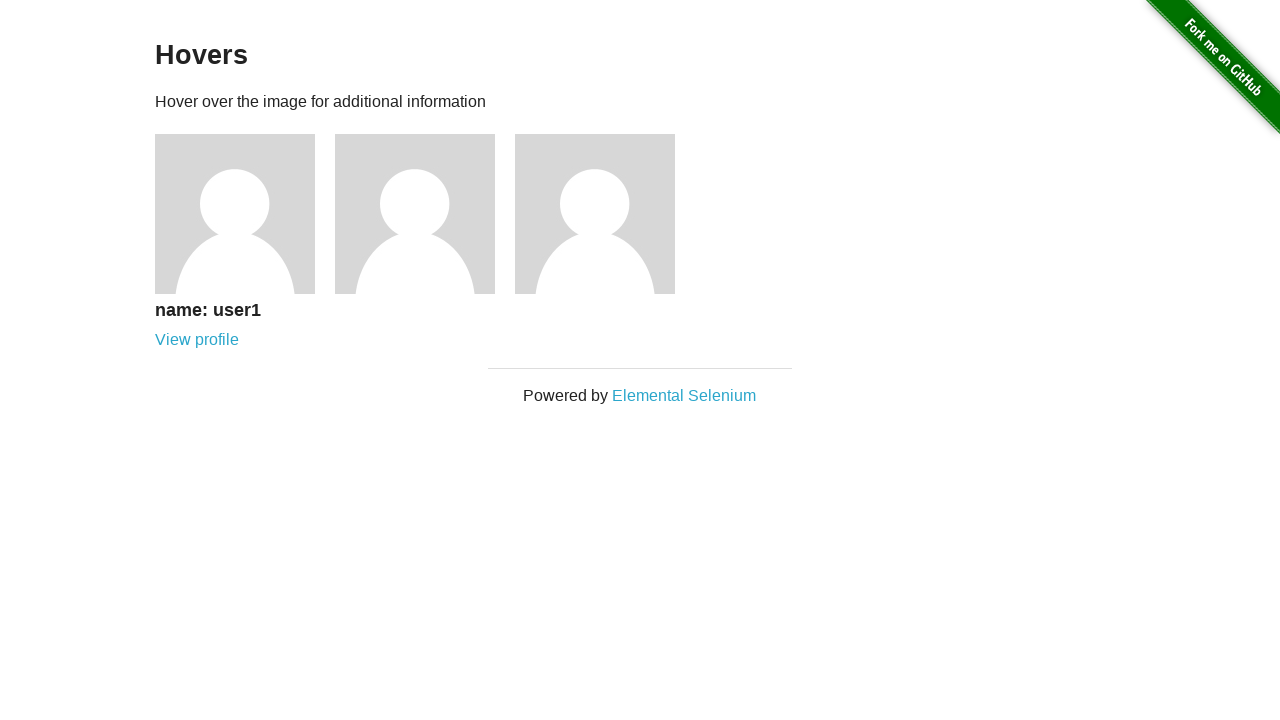

Verified that the caption 'name: user1' is now visible after hovering
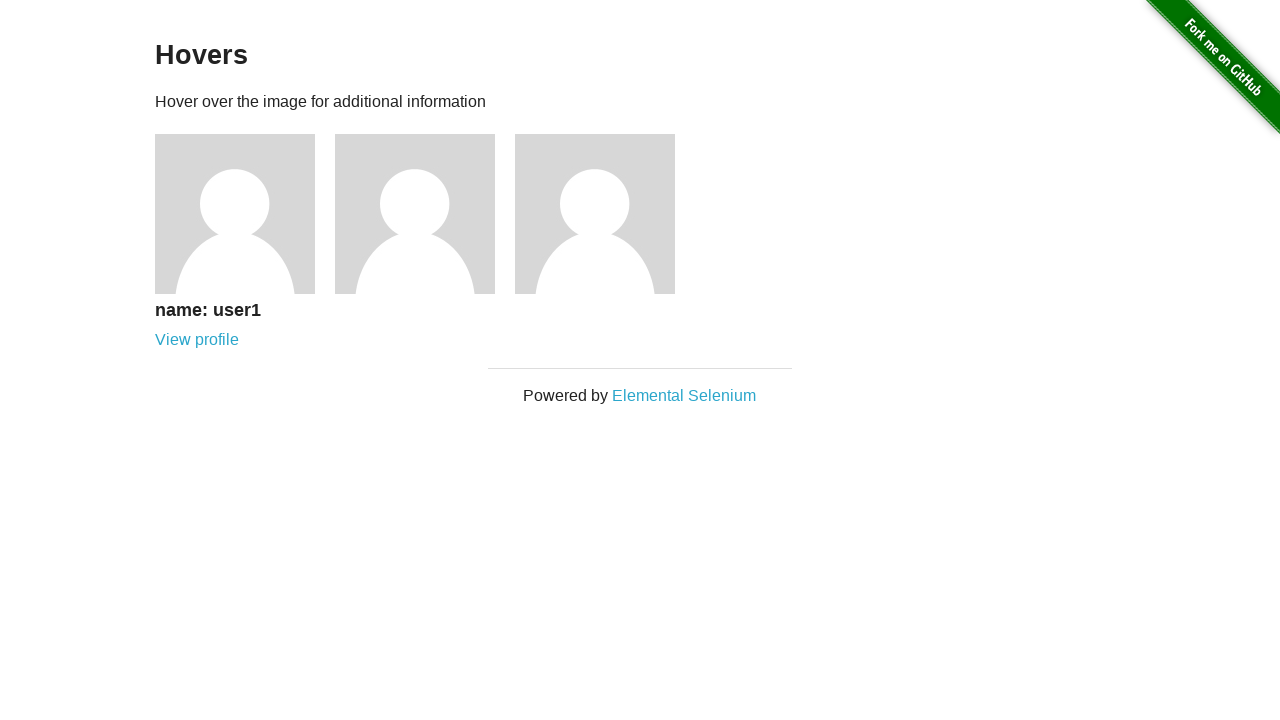

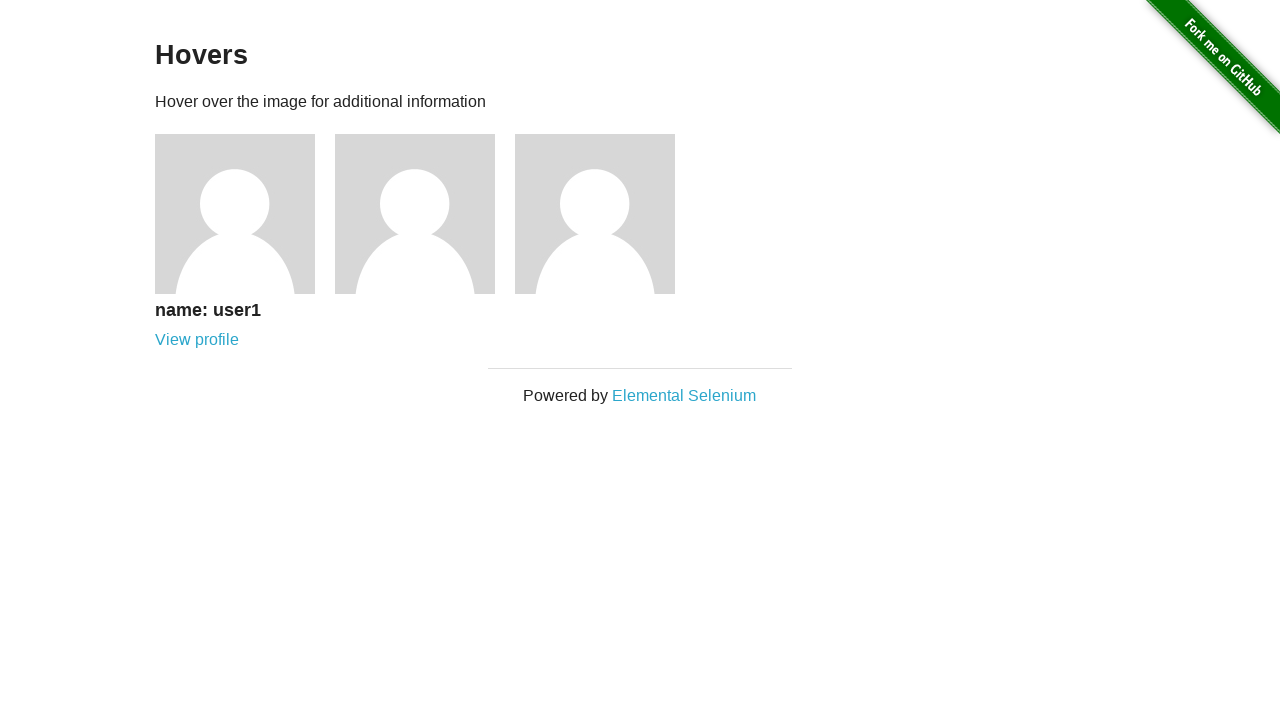